Tests that the "Clear completed" button displays correct text when items are completed

Starting URL: https://demo.playwright.dev/todomvc

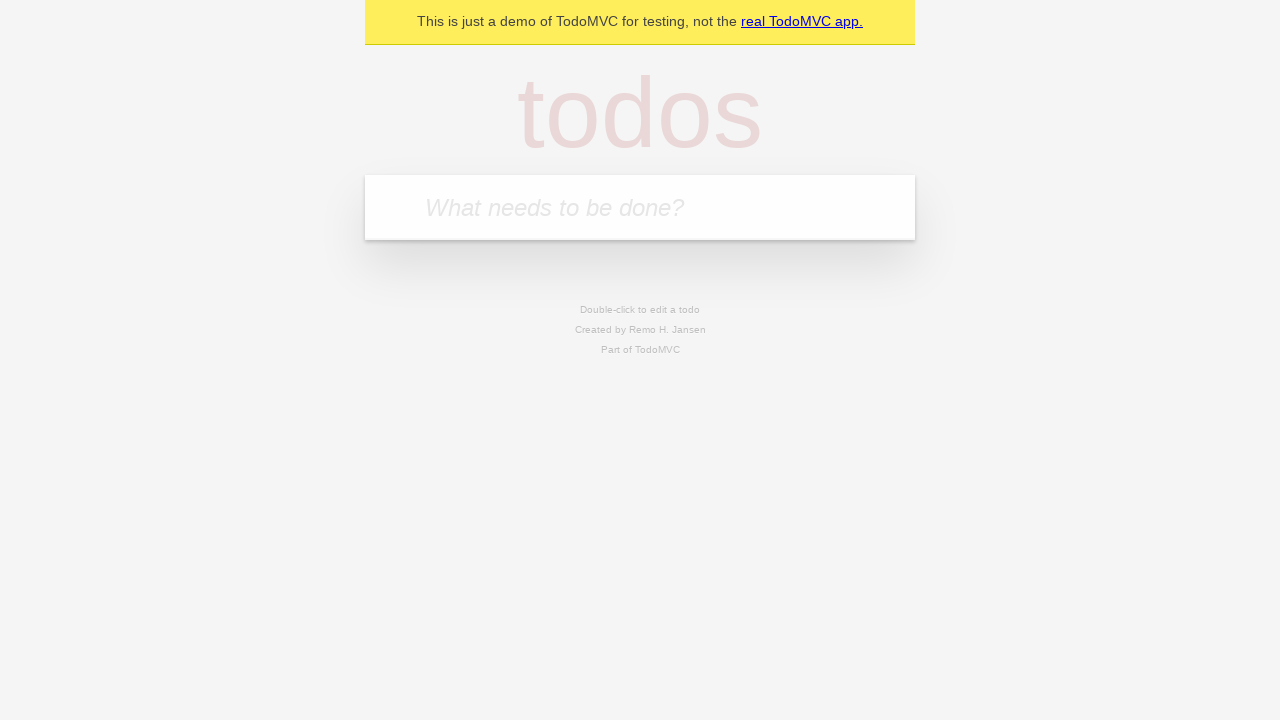

Located the 'What needs to be done?' input field
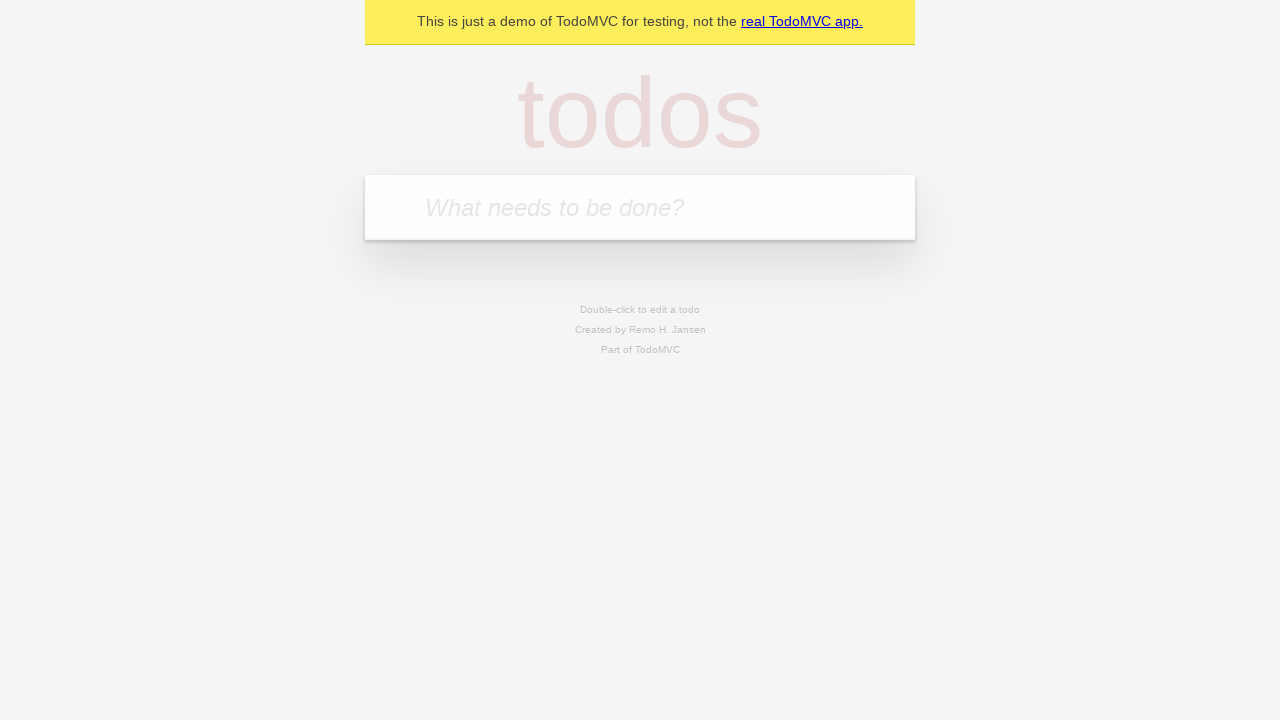

Filled todo input with 'buy some cheese' on internal:attr=[placeholder="What needs to be done?"i]
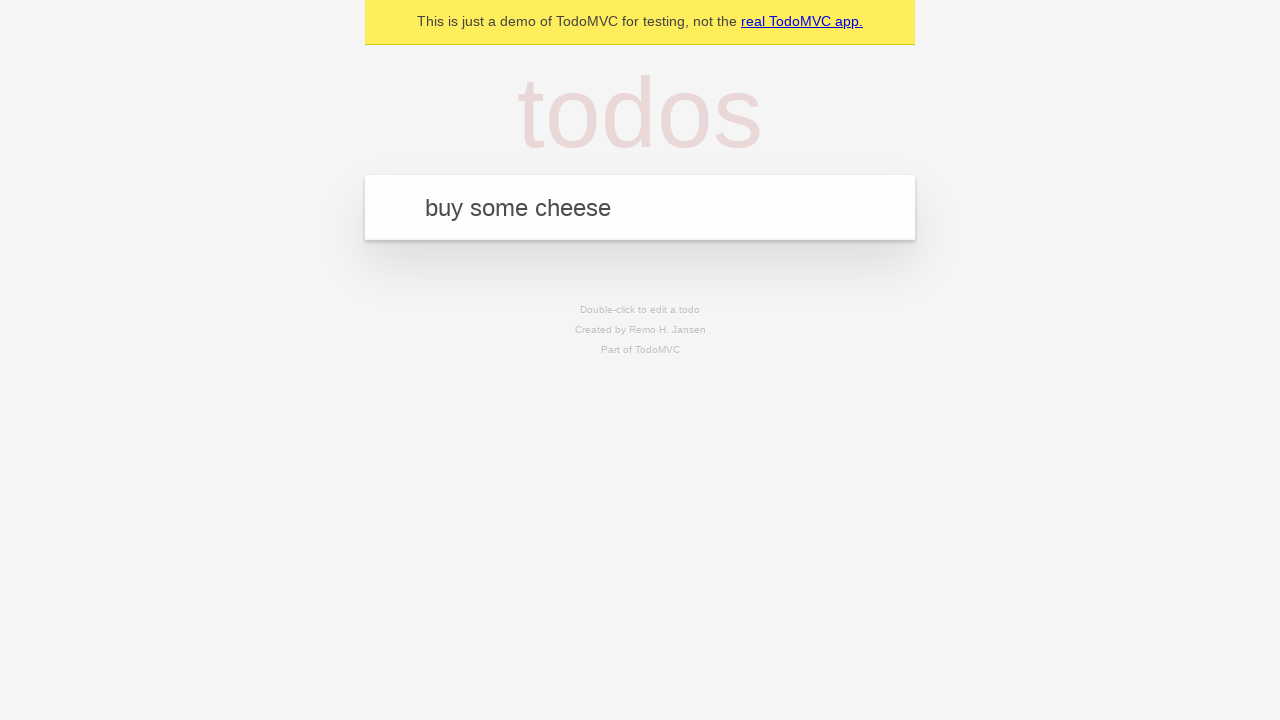

Pressed Enter to add todo 'buy some cheese' on internal:attr=[placeholder="What needs to be done?"i]
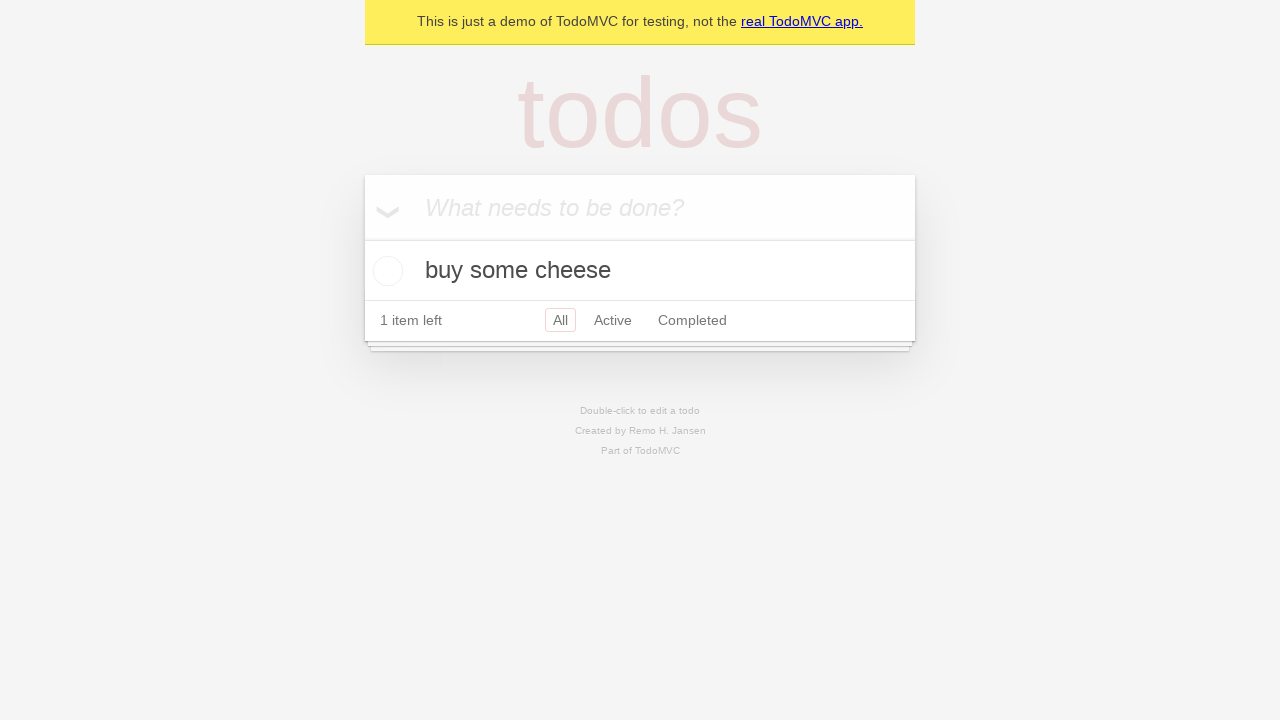

Filled todo input with 'feed the cat' on internal:attr=[placeholder="What needs to be done?"i]
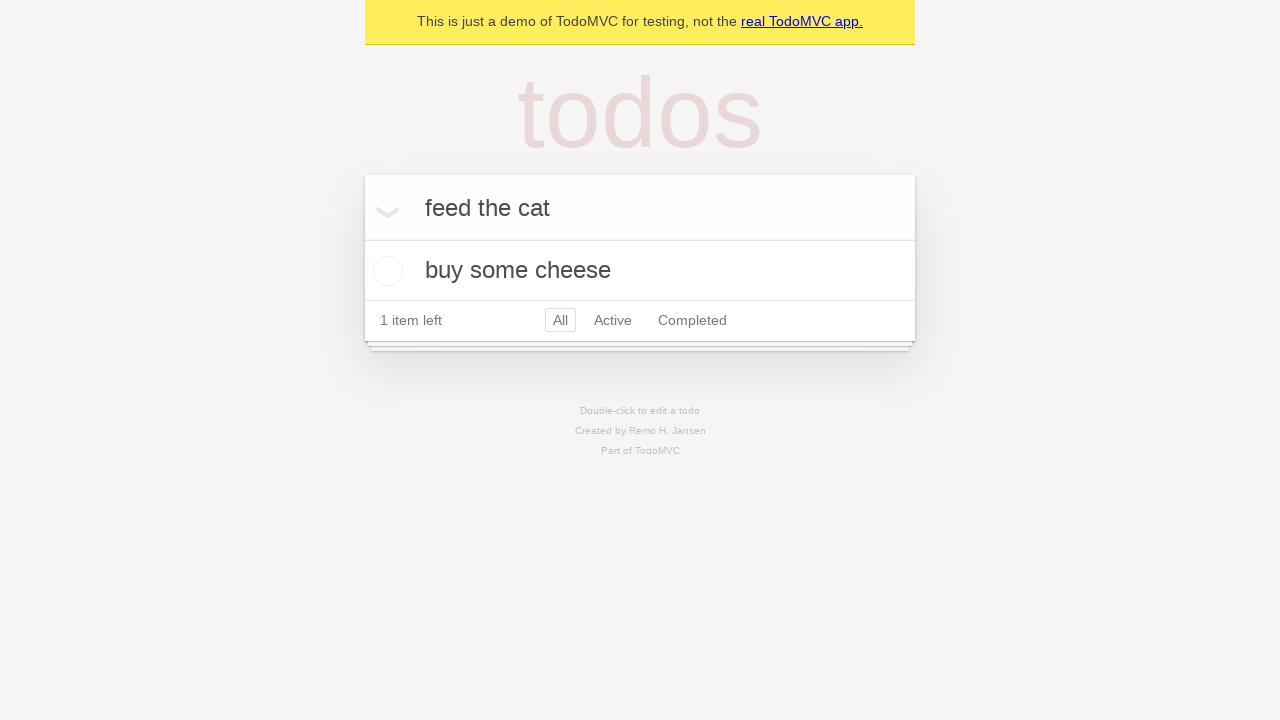

Pressed Enter to add todo 'feed the cat' on internal:attr=[placeholder="What needs to be done?"i]
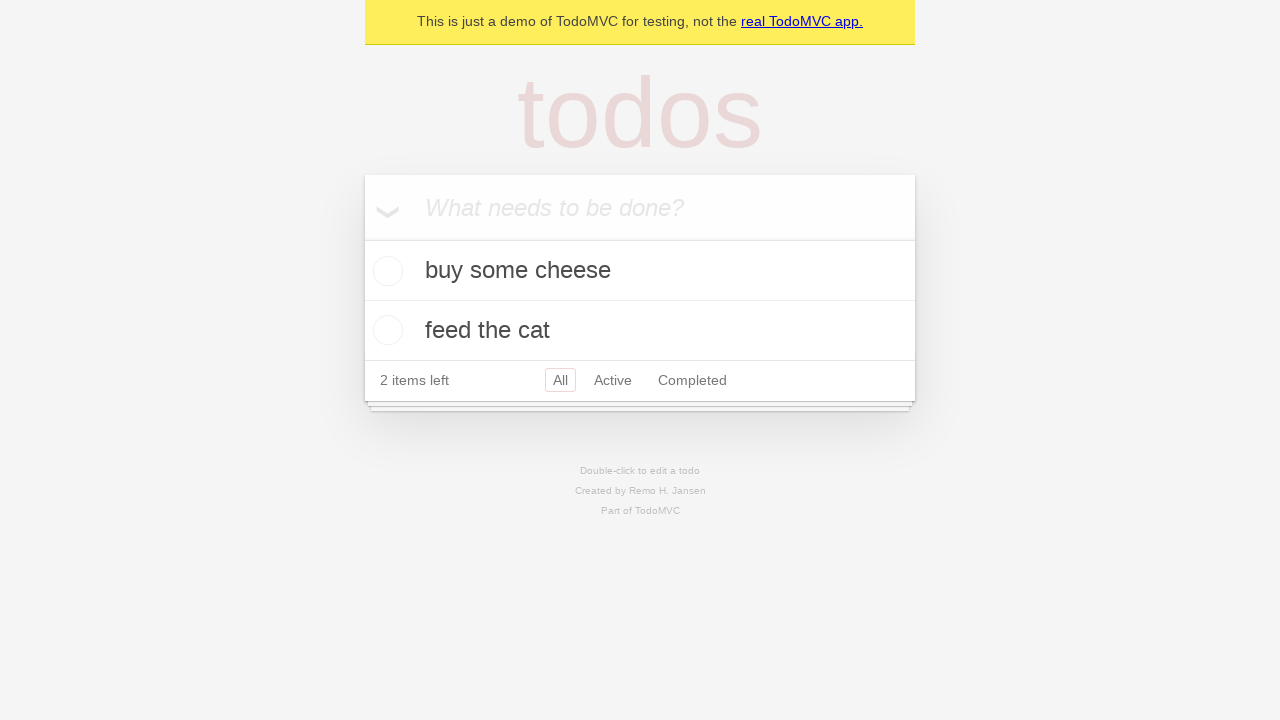

Filled todo input with 'book a doctors appointment' on internal:attr=[placeholder="What needs to be done?"i]
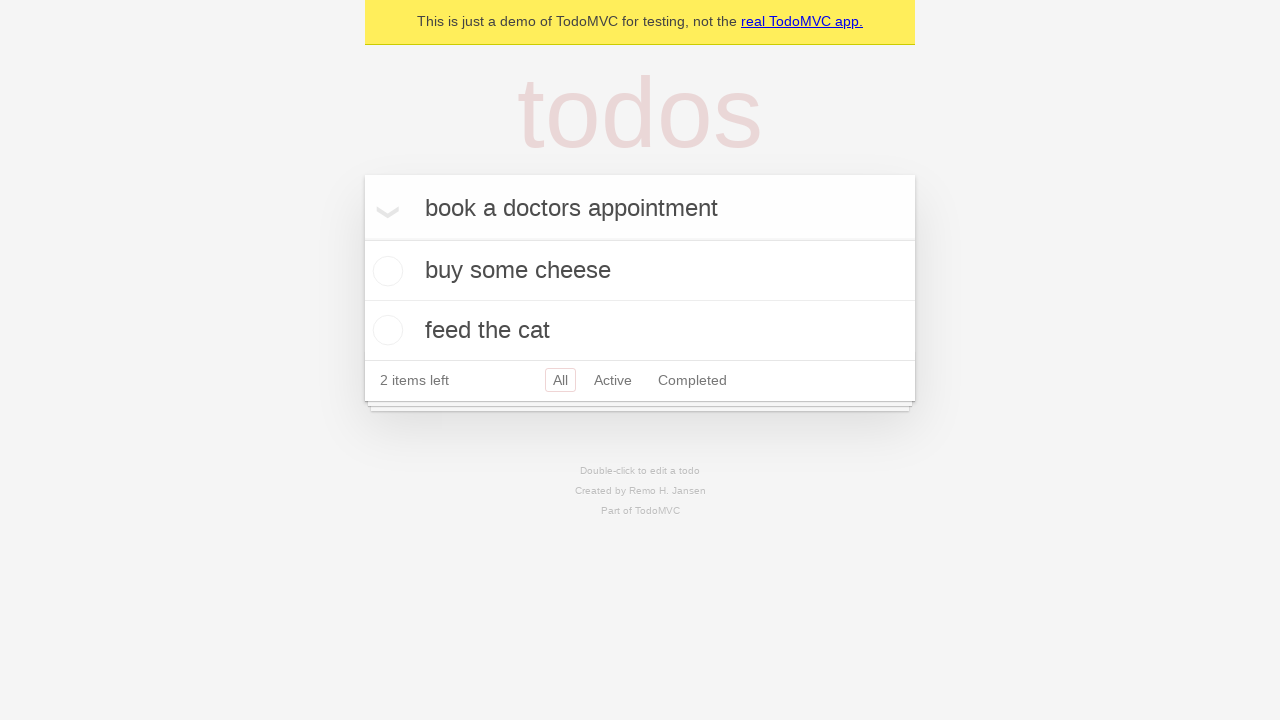

Pressed Enter to add todo 'book a doctors appointment' on internal:attr=[placeholder="What needs to be done?"i]
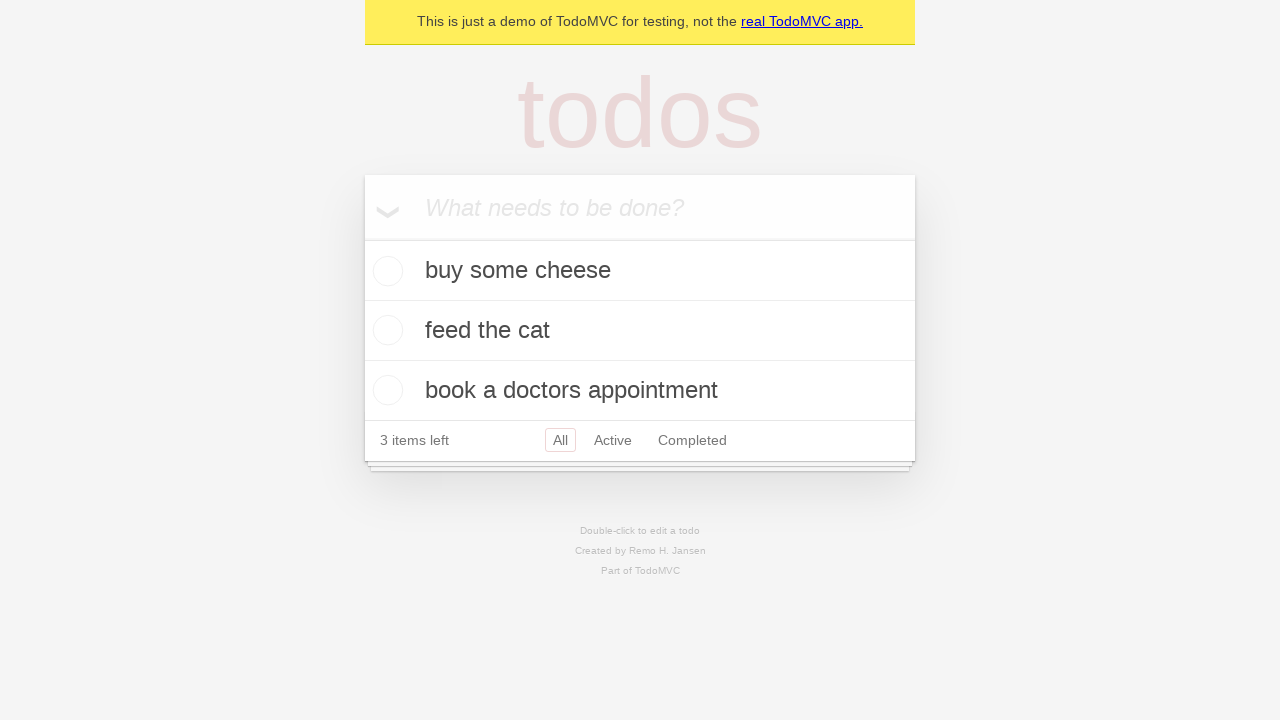

Checked the first todo item as completed at (385, 271) on .todo-list li .toggle >> nth=0
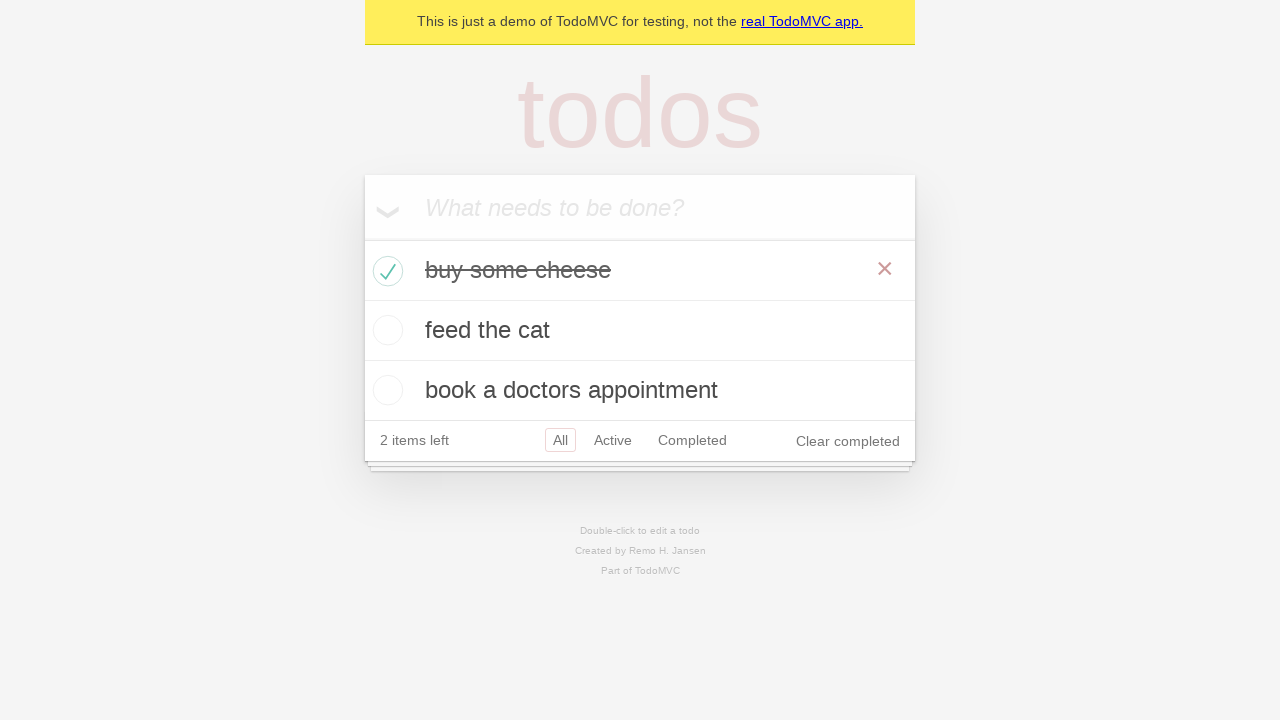

Clear completed button is now visible
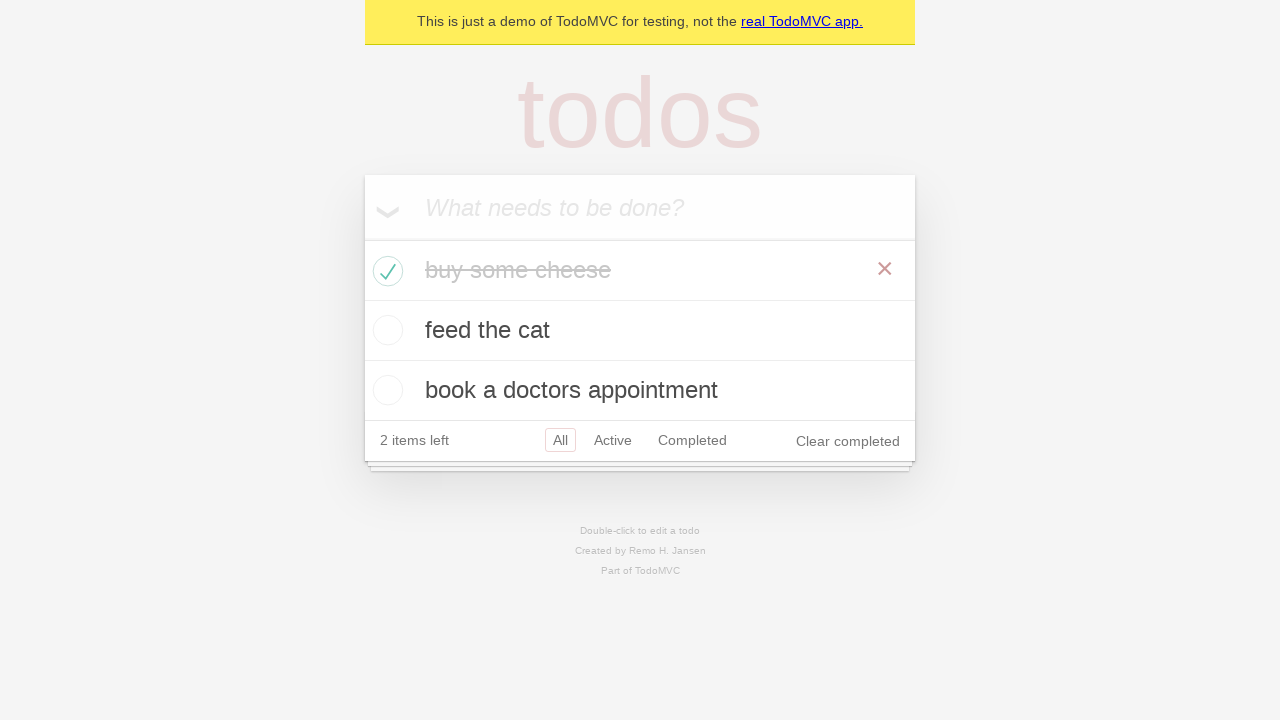

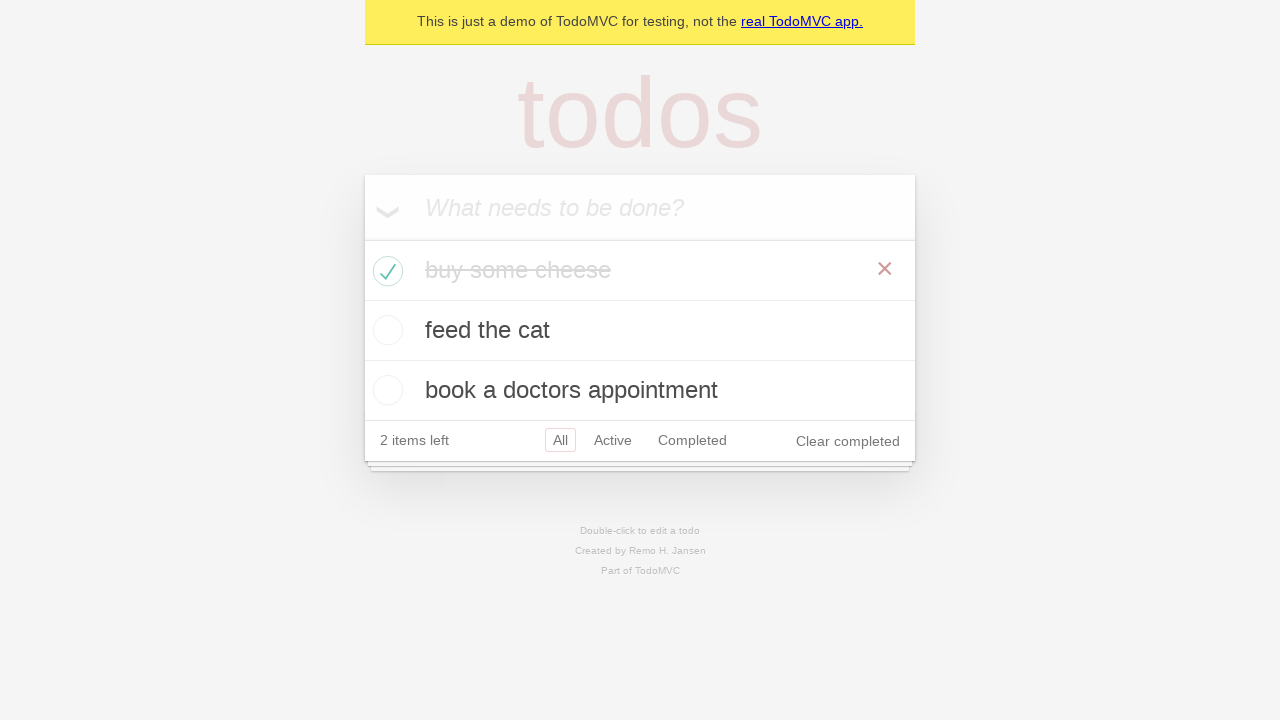